Navigates to ATID store website and locates various elements including a submit button, home link, and search input field to verify they exist on the page

Starting URL: https://atid.store/

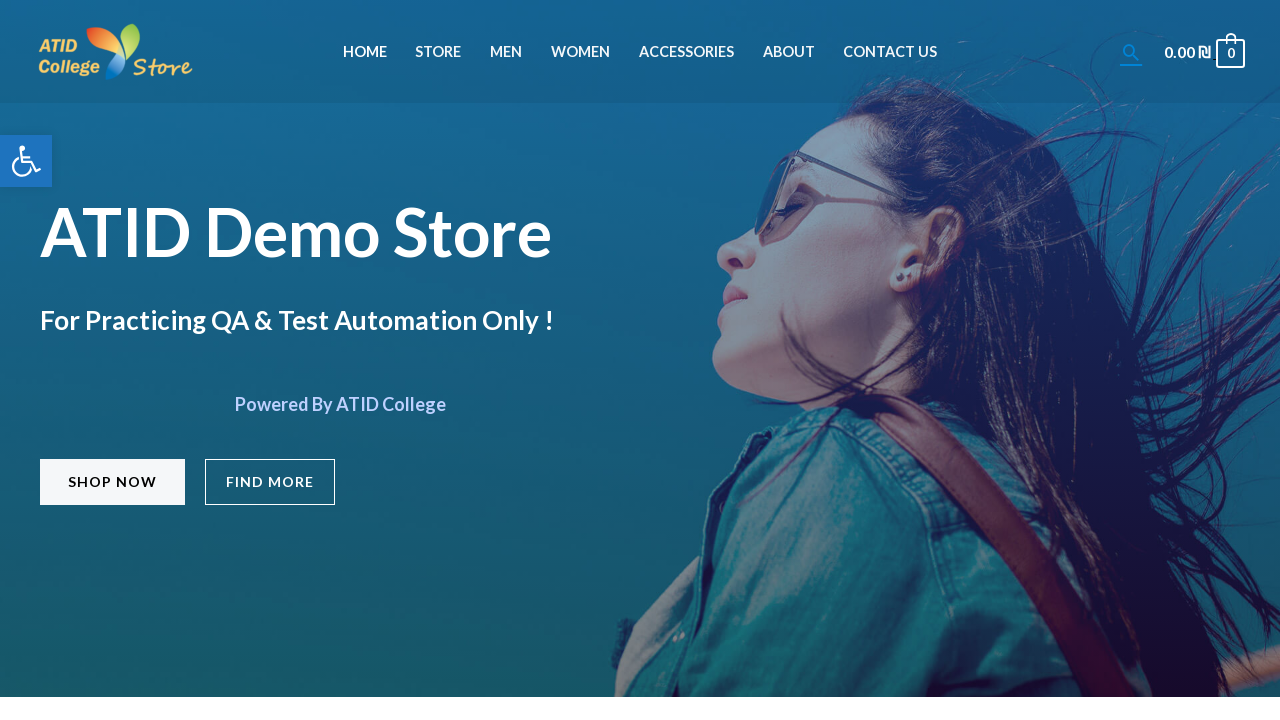

Navigated to ATID store website
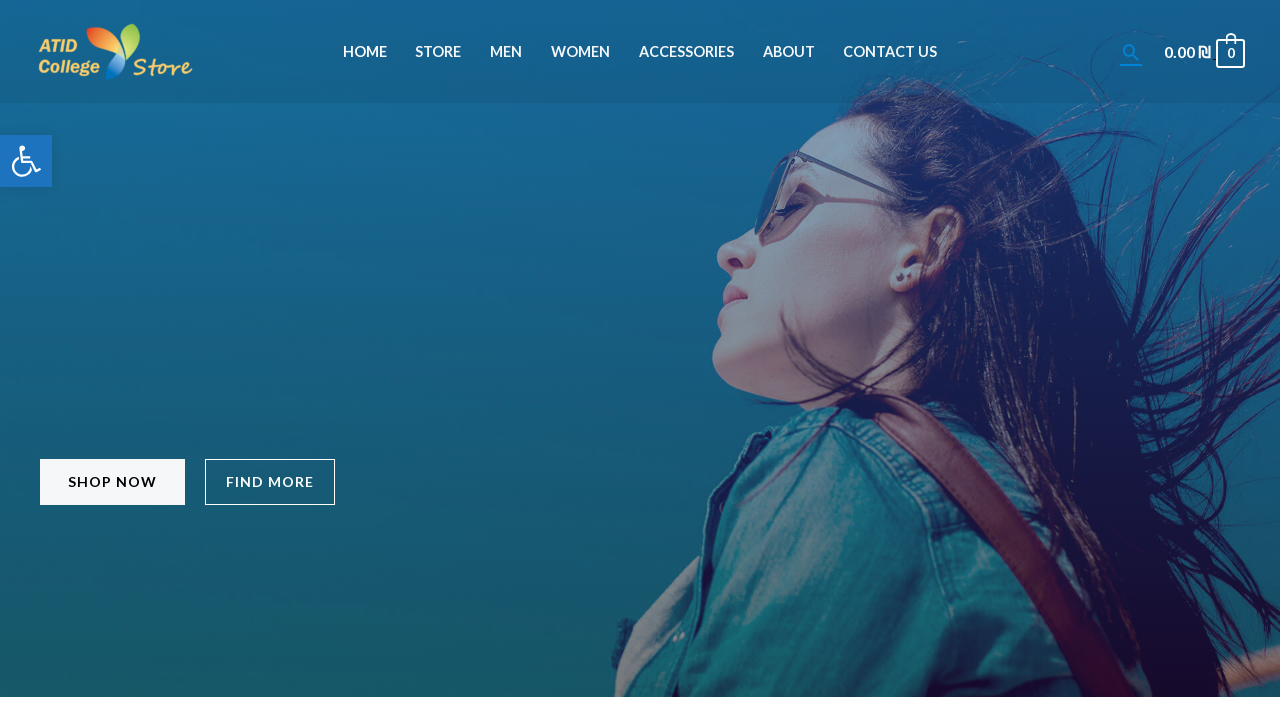

Located submit button by ID
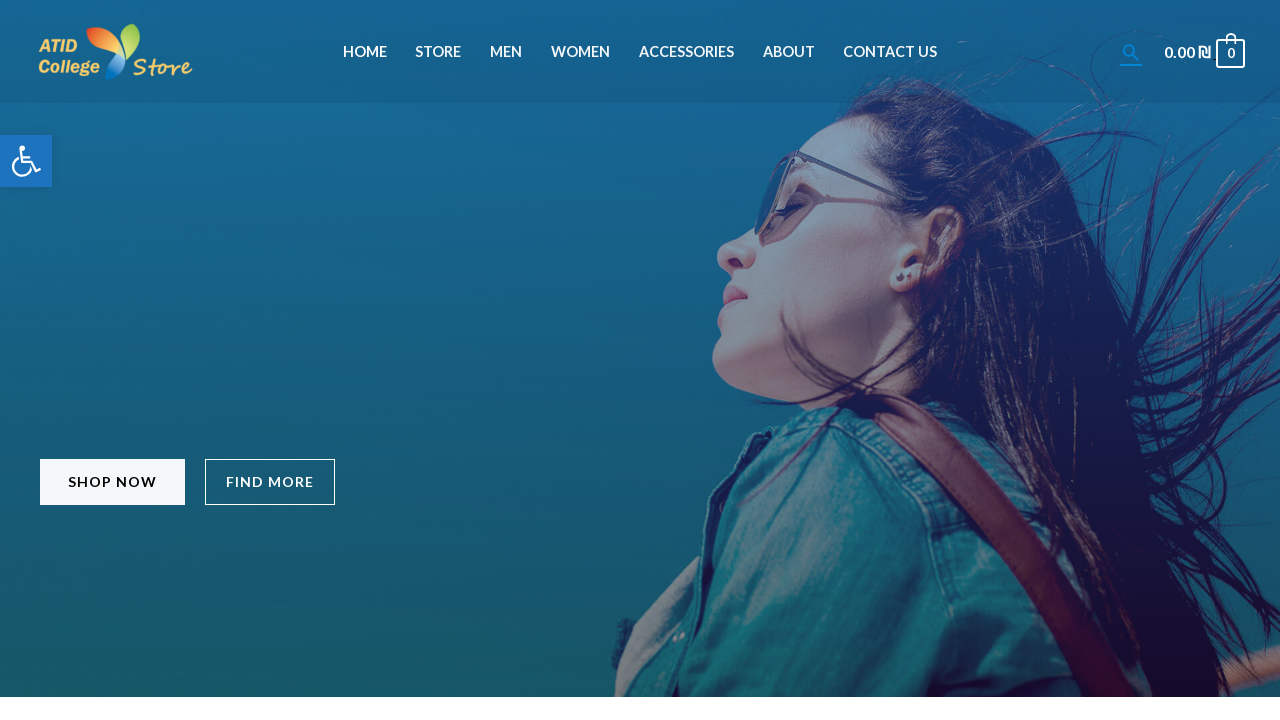

Submit button not found
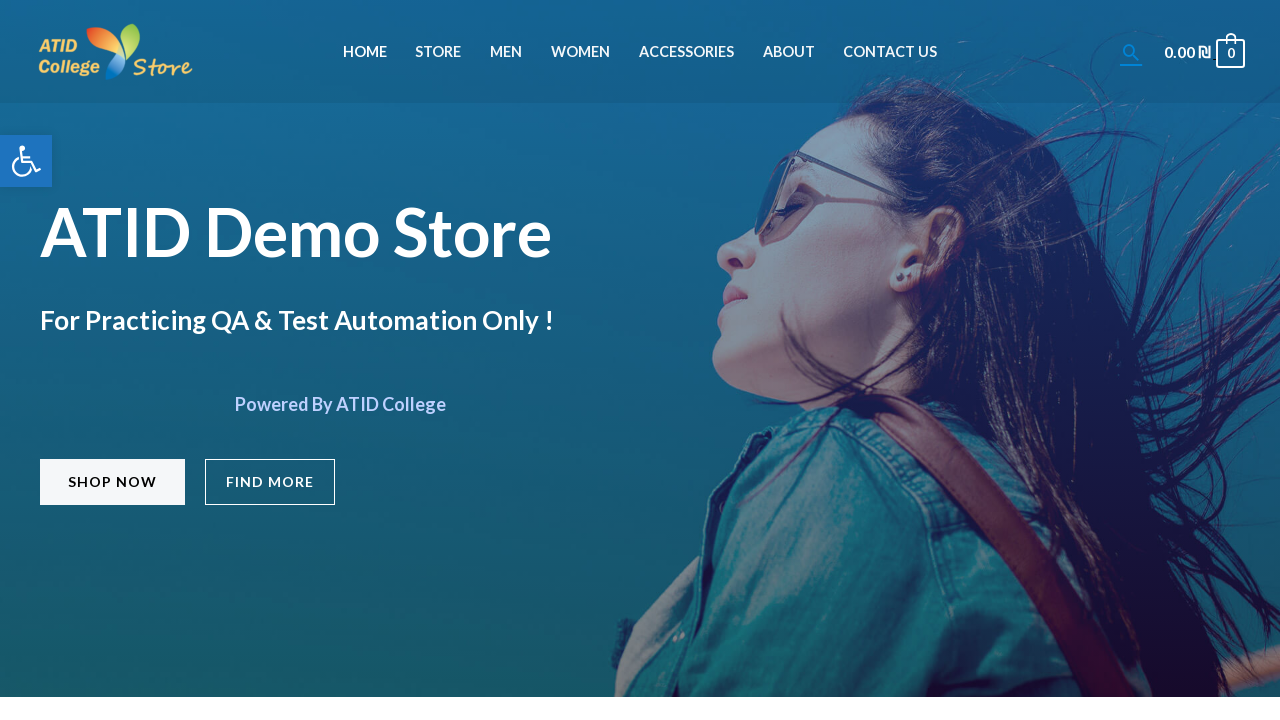

Located home link by text
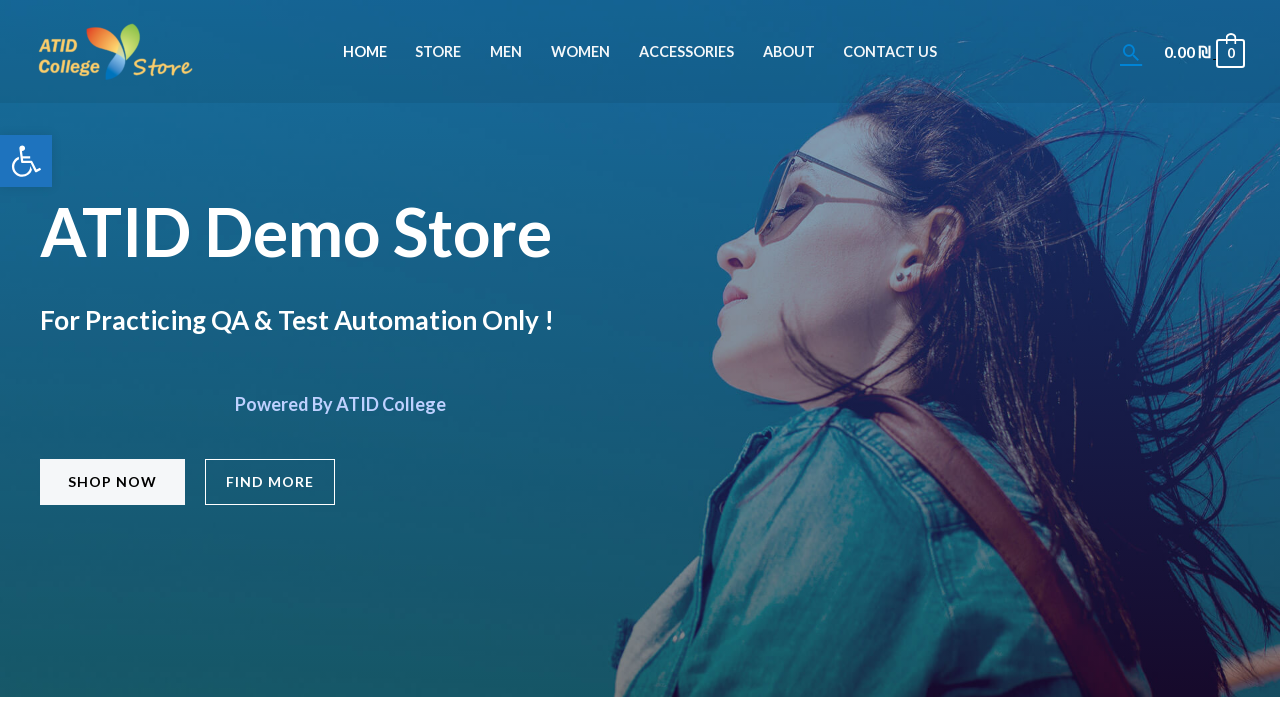

Retrieved home link href attribute
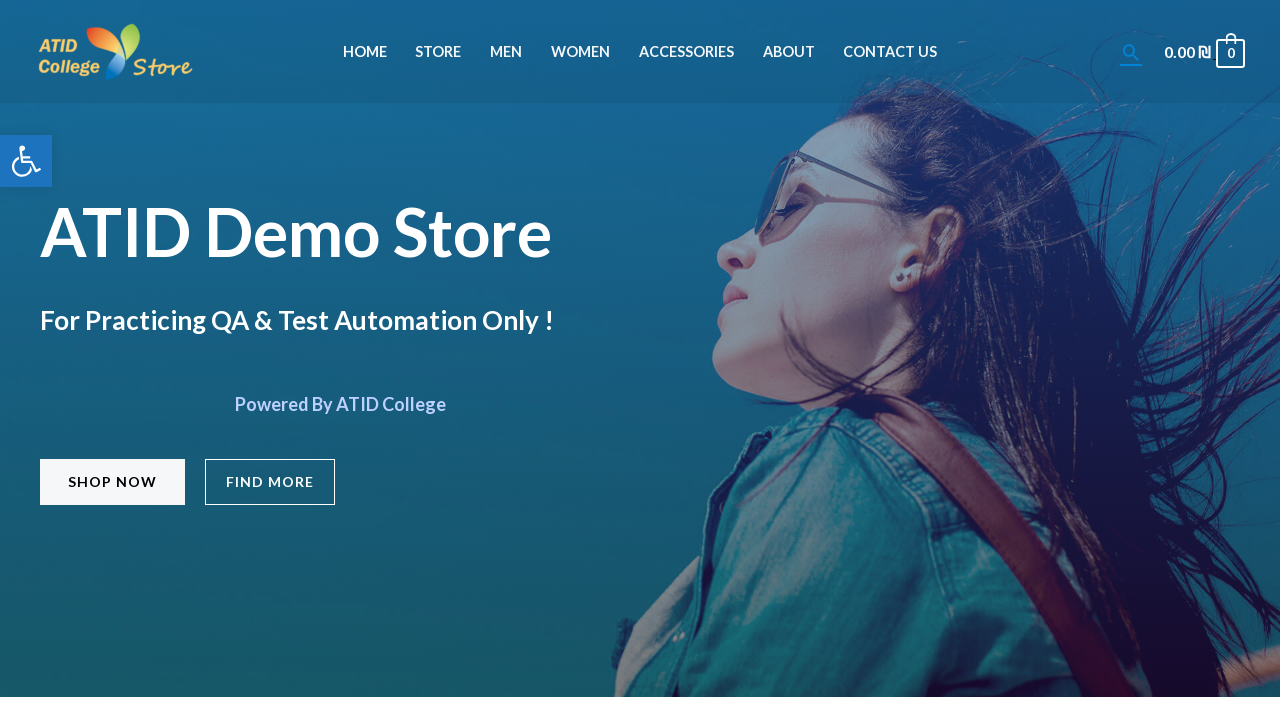

Located search input field by name
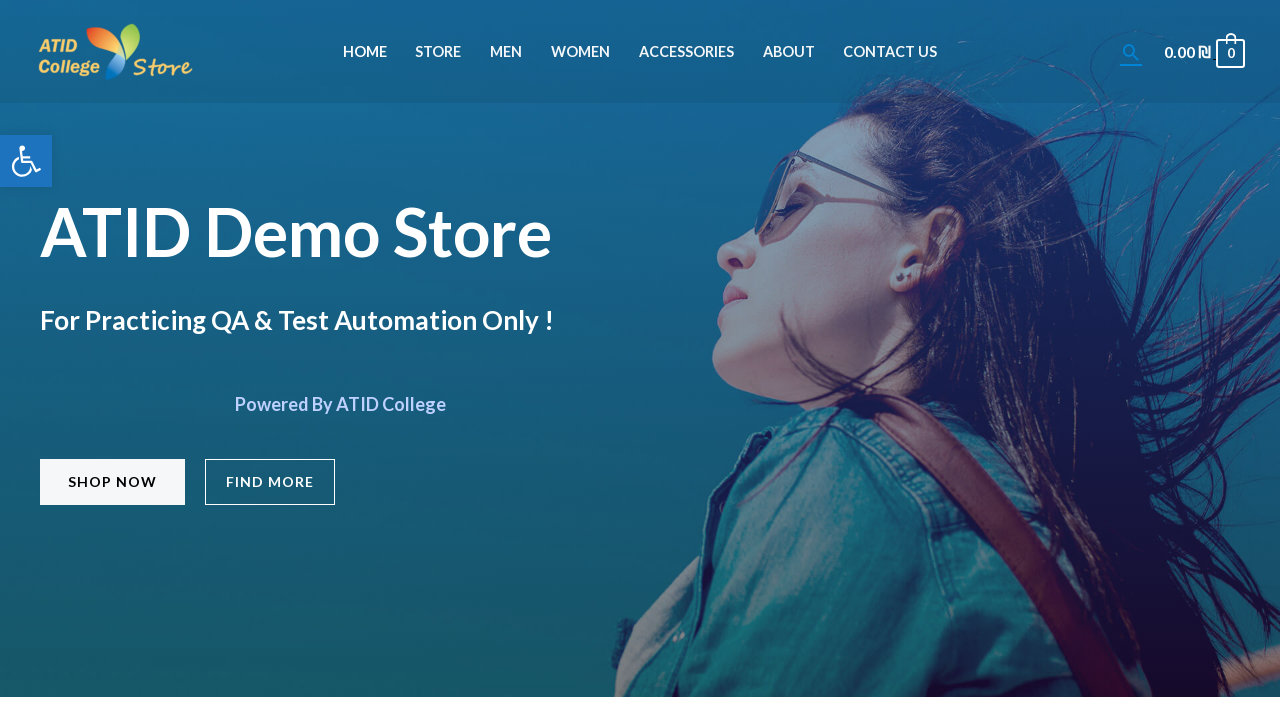

Search input not found
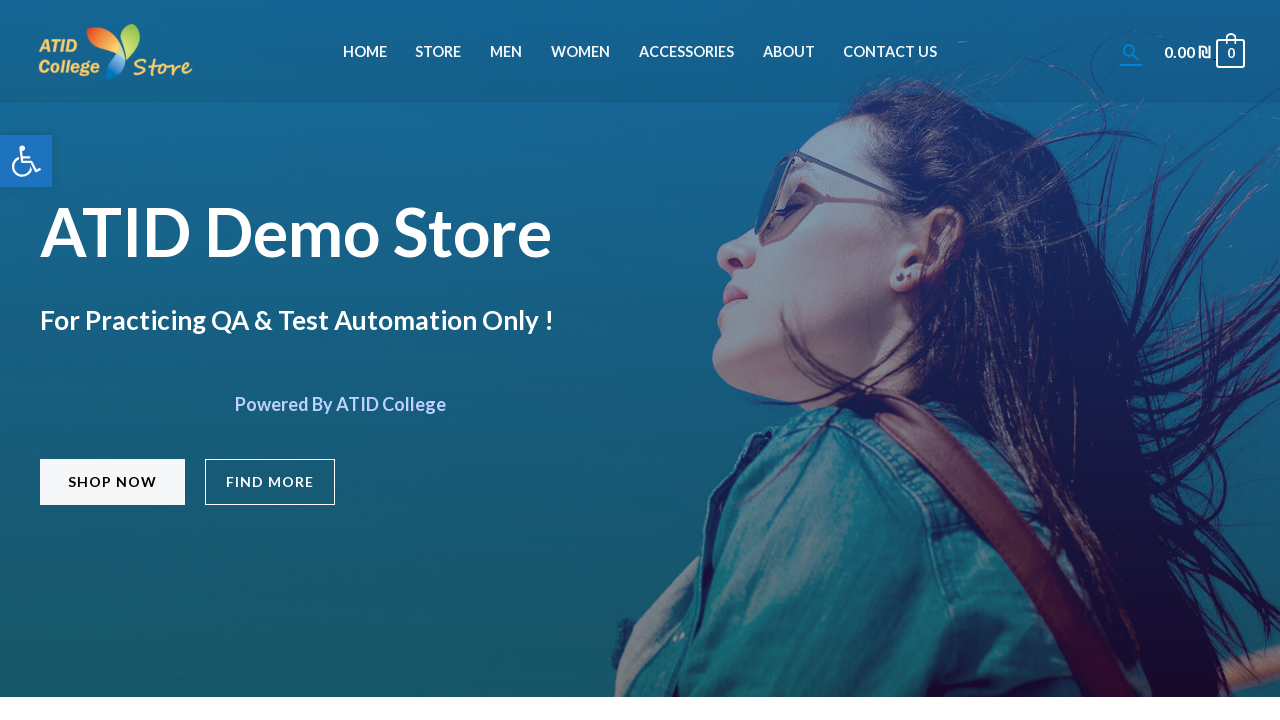

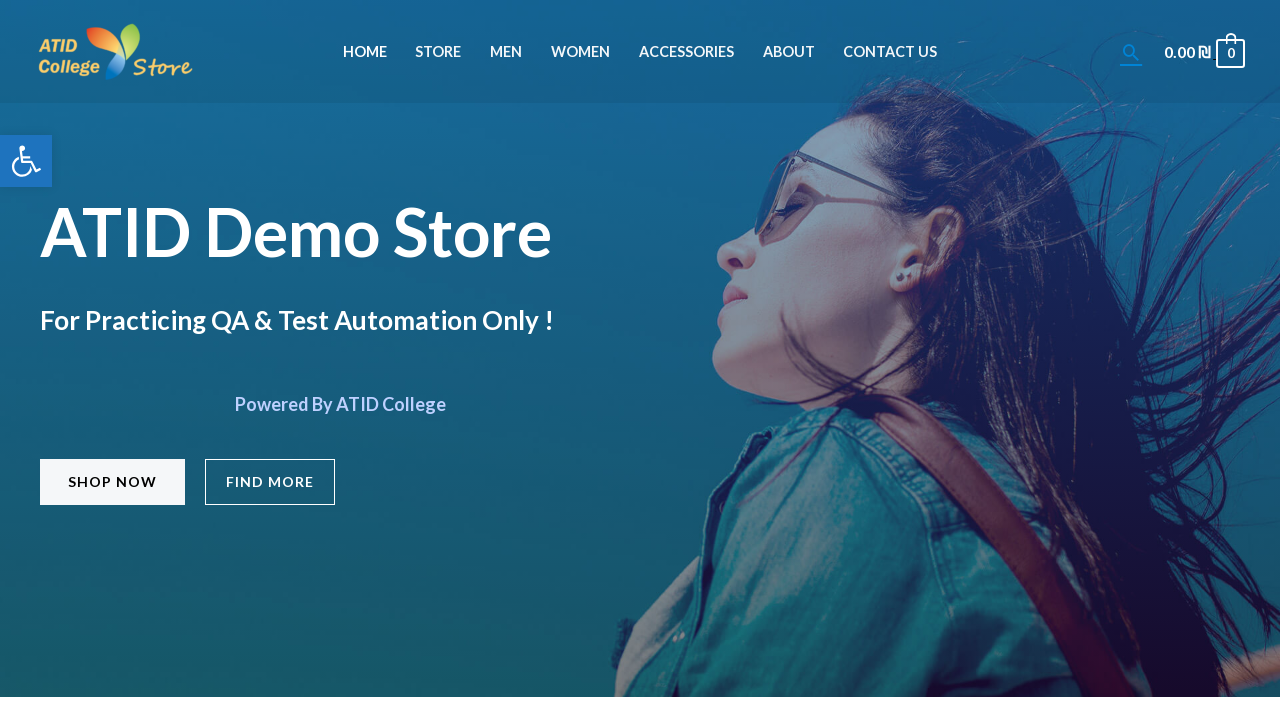